Tests that the Clear completed button displays correct text when items are completed

Starting URL: https://demo.playwright.dev/todomvc

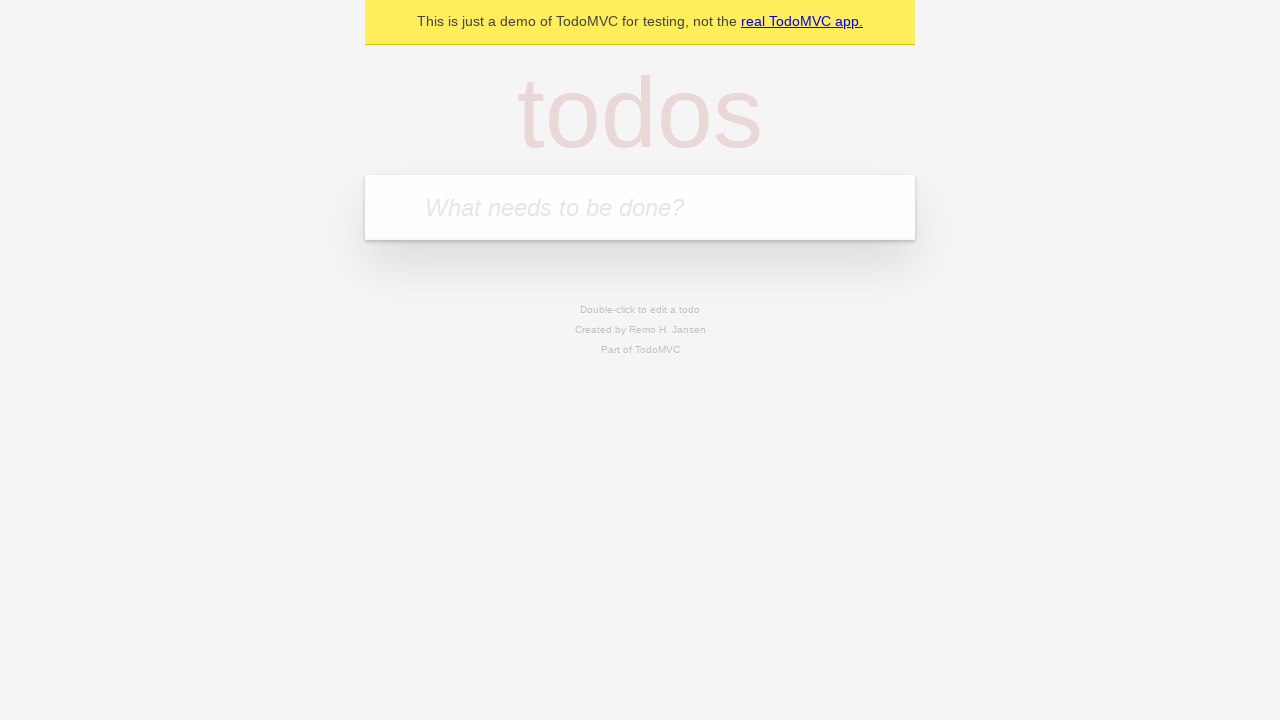

Filled todo input with 'buy some cheese' on internal:attr=[placeholder="What needs to be done?"i]
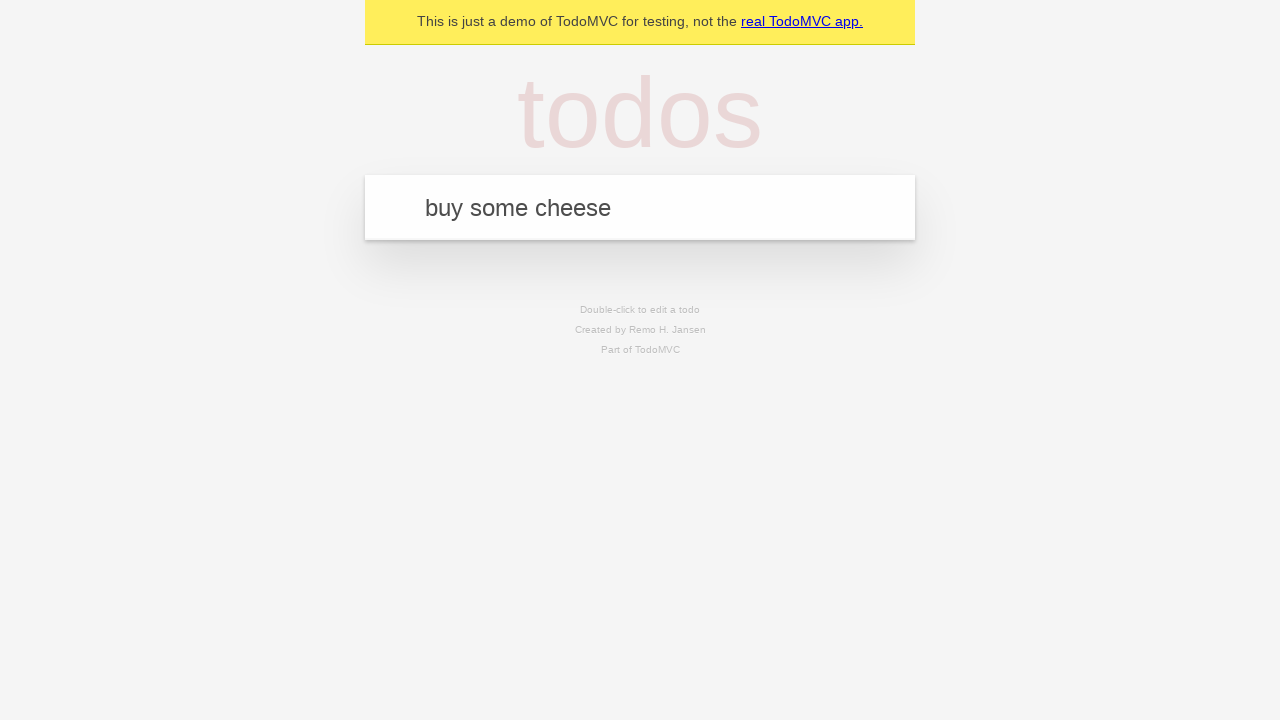

Pressed Enter to add first todo item on internal:attr=[placeholder="What needs to be done?"i]
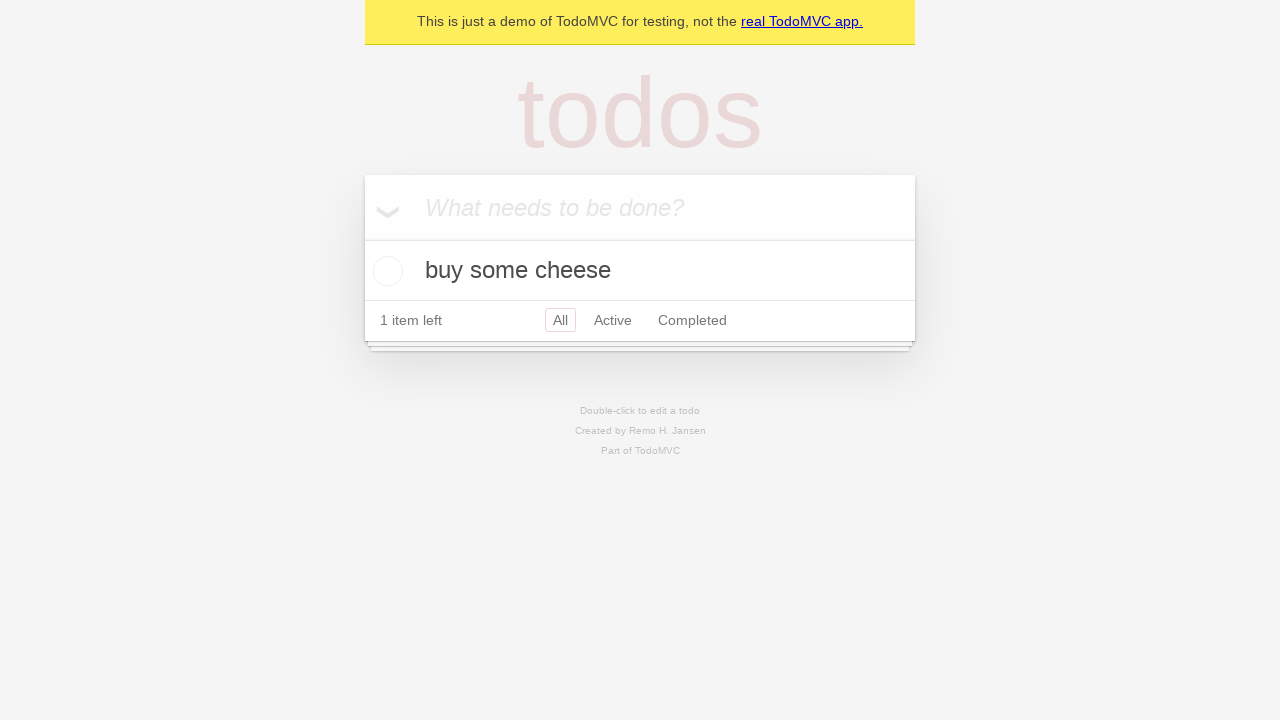

Filled todo input with 'feed the cat' on internal:attr=[placeholder="What needs to be done?"i]
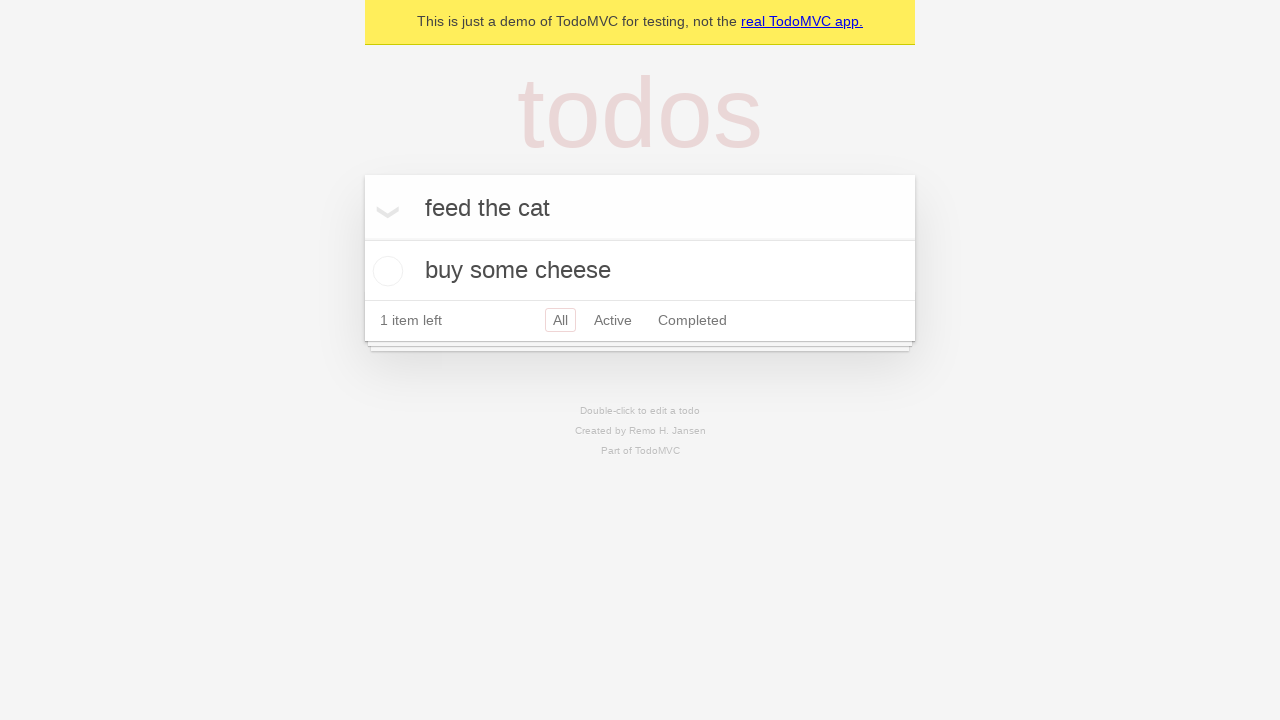

Pressed Enter to add second todo item on internal:attr=[placeholder="What needs to be done?"i]
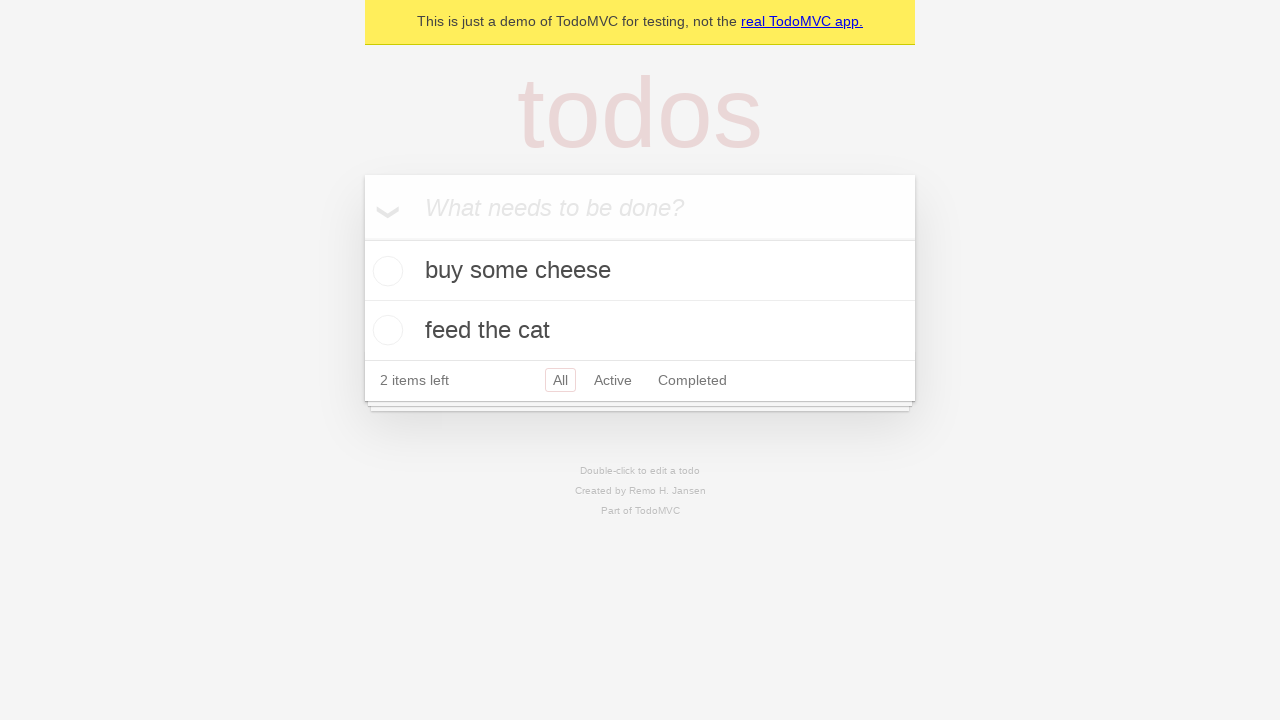

Filled todo input with 'book a doctors appointment' on internal:attr=[placeholder="What needs to be done?"i]
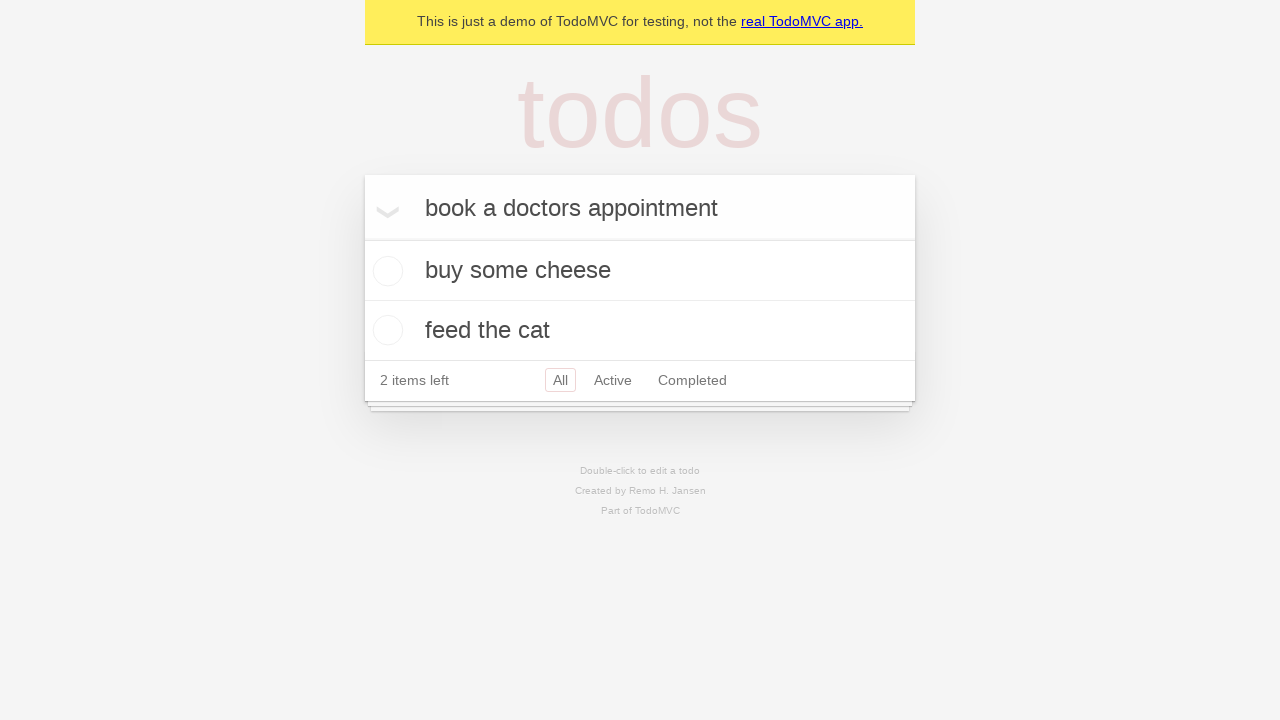

Pressed Enter to add third todo item on internal:attr=[placeholder="What needs to be done?"i]
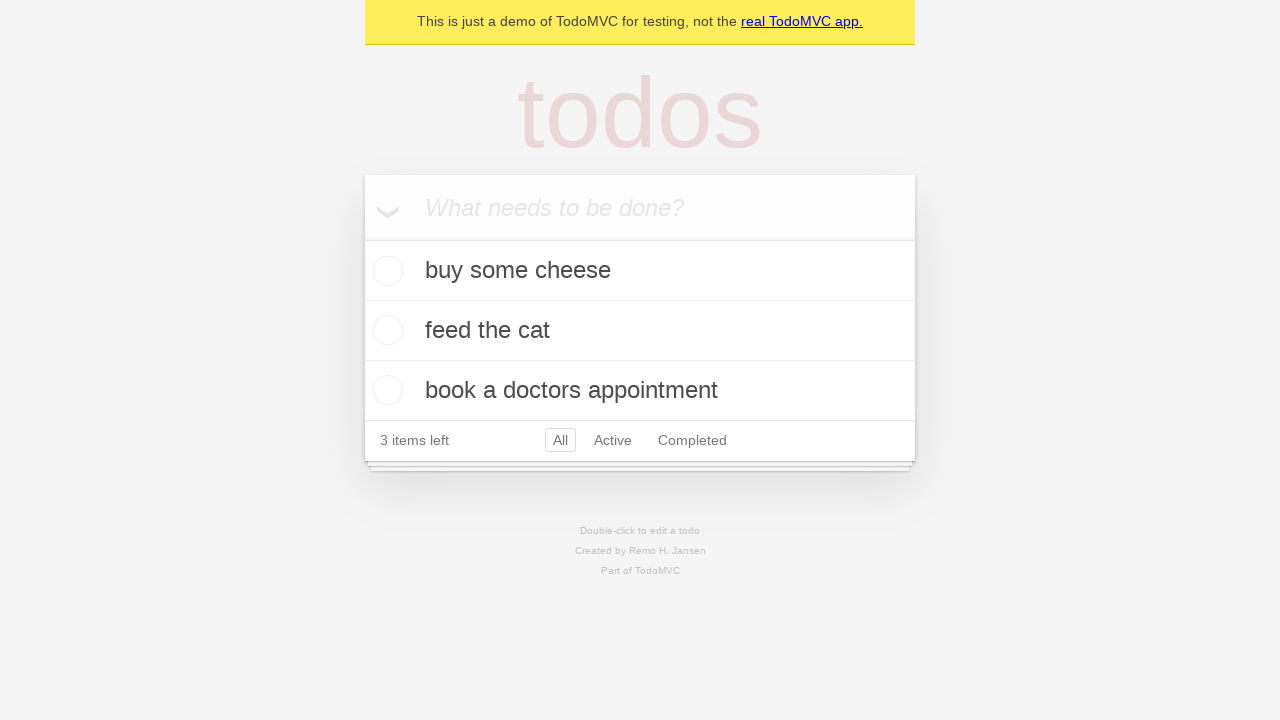

Checked the first todo item to mark it as completed at (385, 271) on .todo-list li .toggle >> nth=0
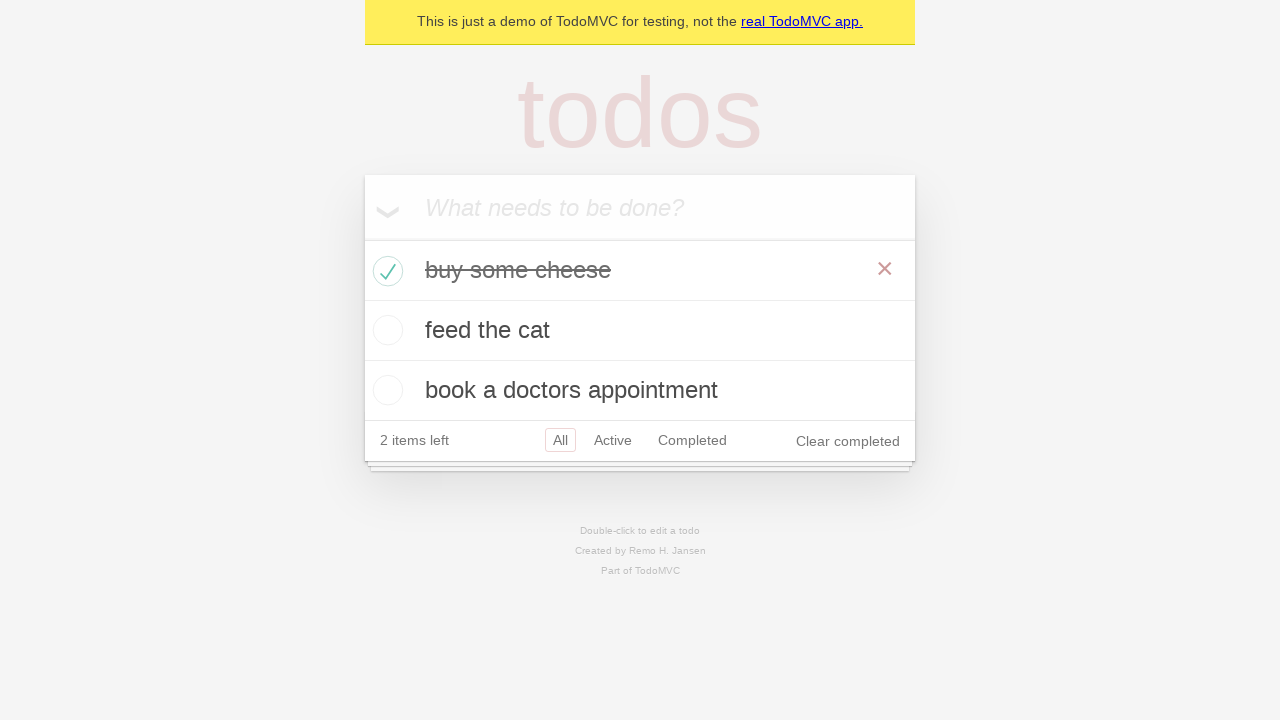

Clear completed button is now visible after marking item as completed
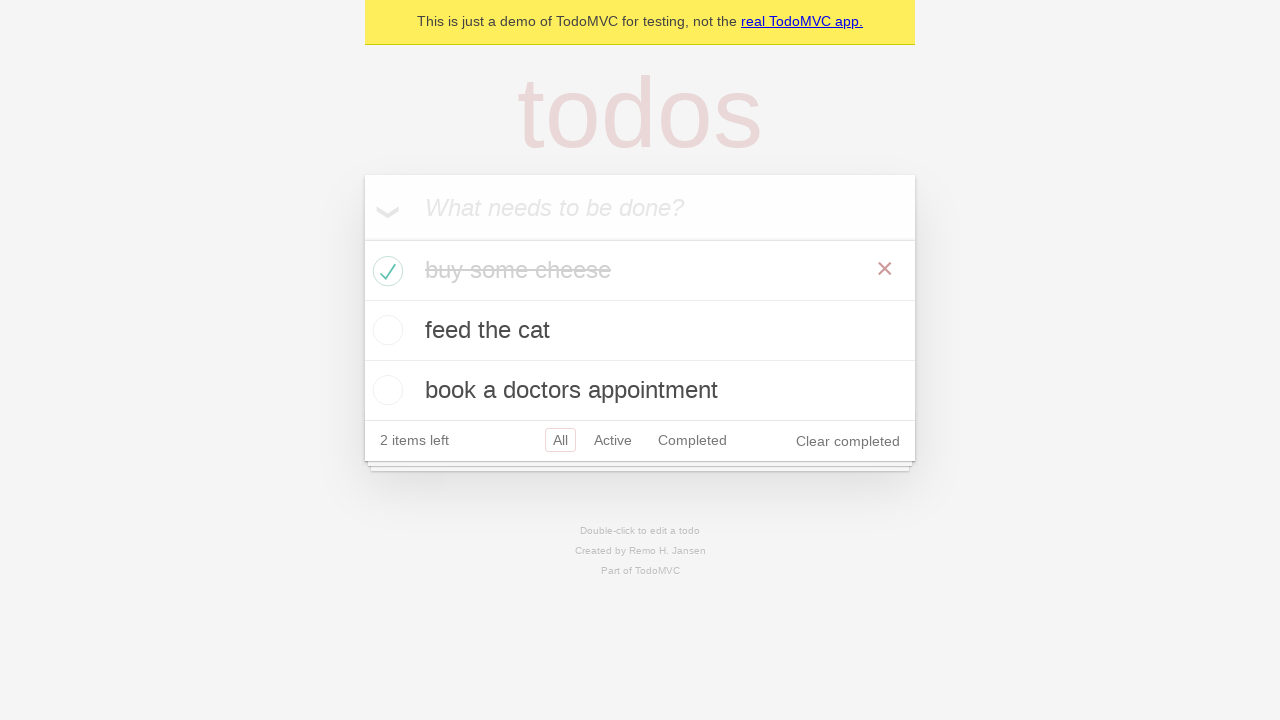

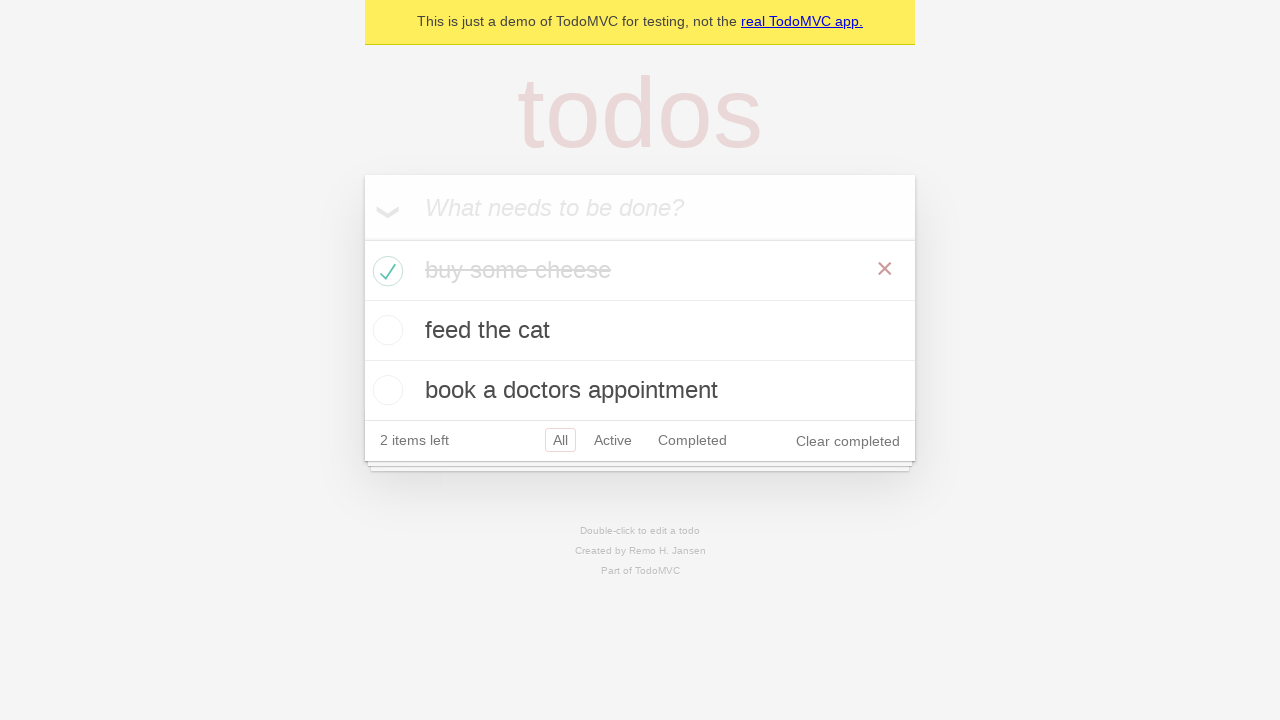